Tests window/tab switching functionality by opening multiple tabs and windows, navigating between them, and verifying URLs

Starting URL: https://www.testotomasyonu.com

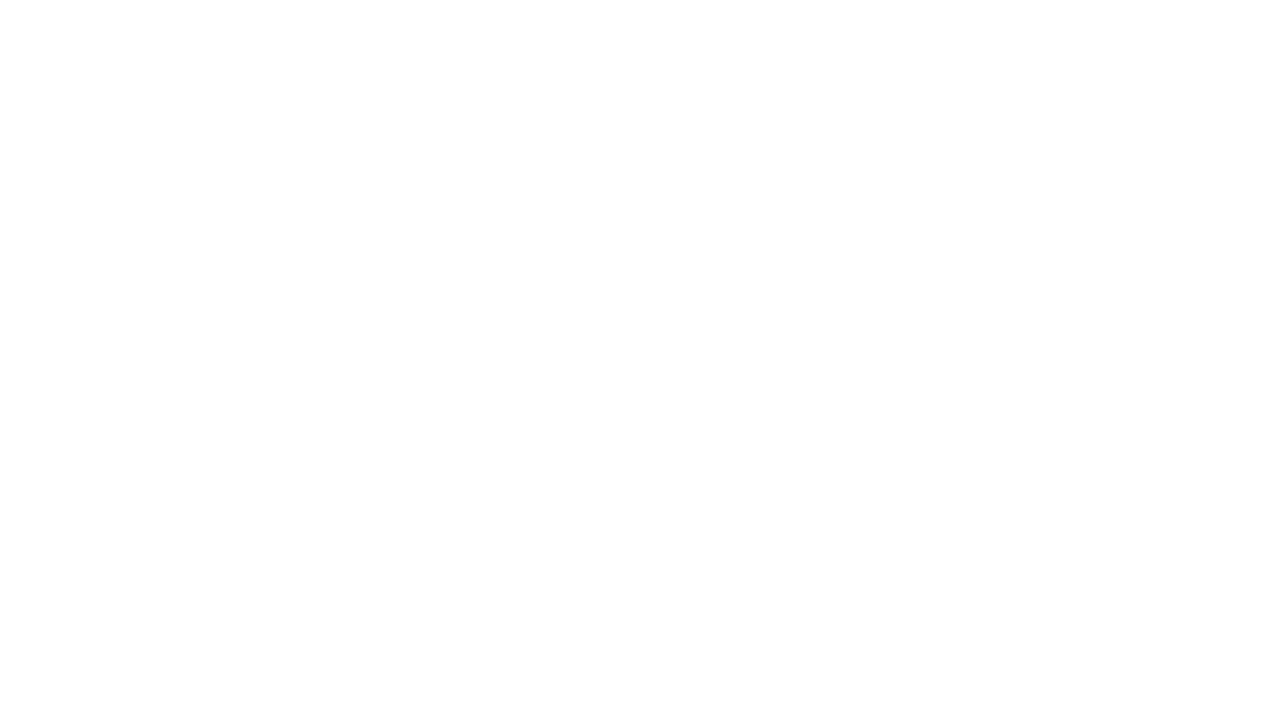

Saved handle of the first page (testotomasyonu)
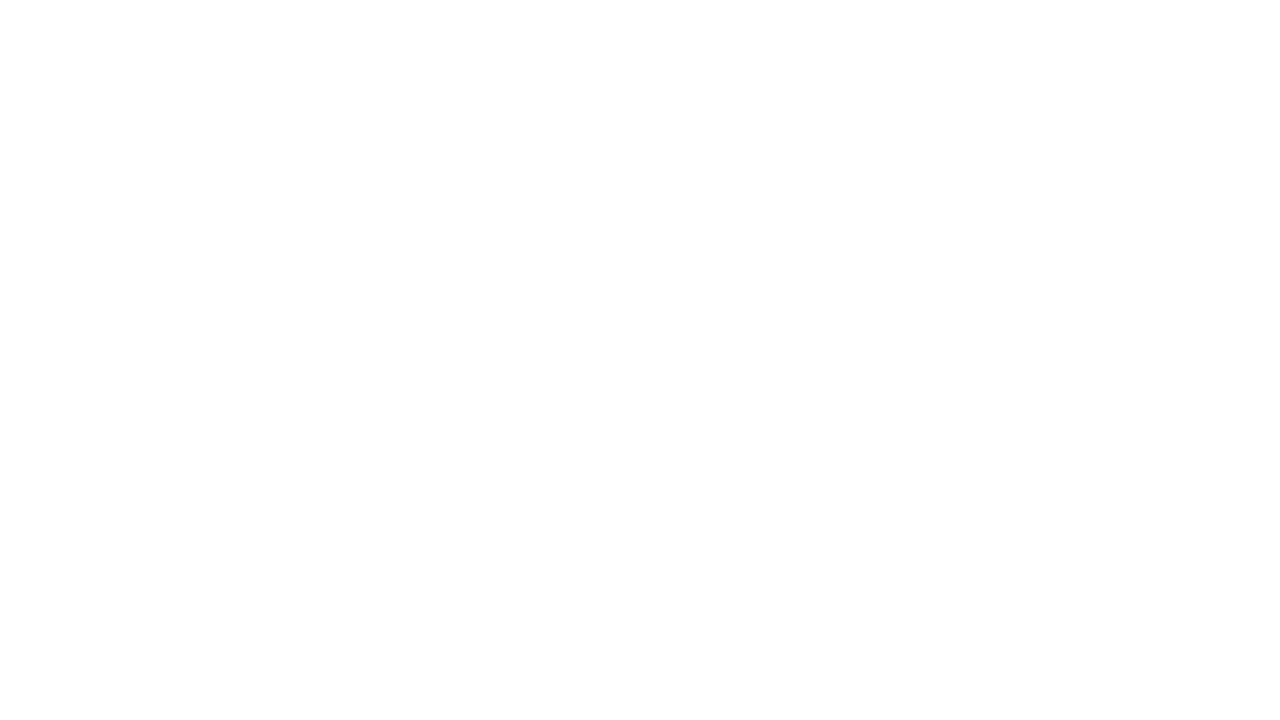

Opened a new page/tab
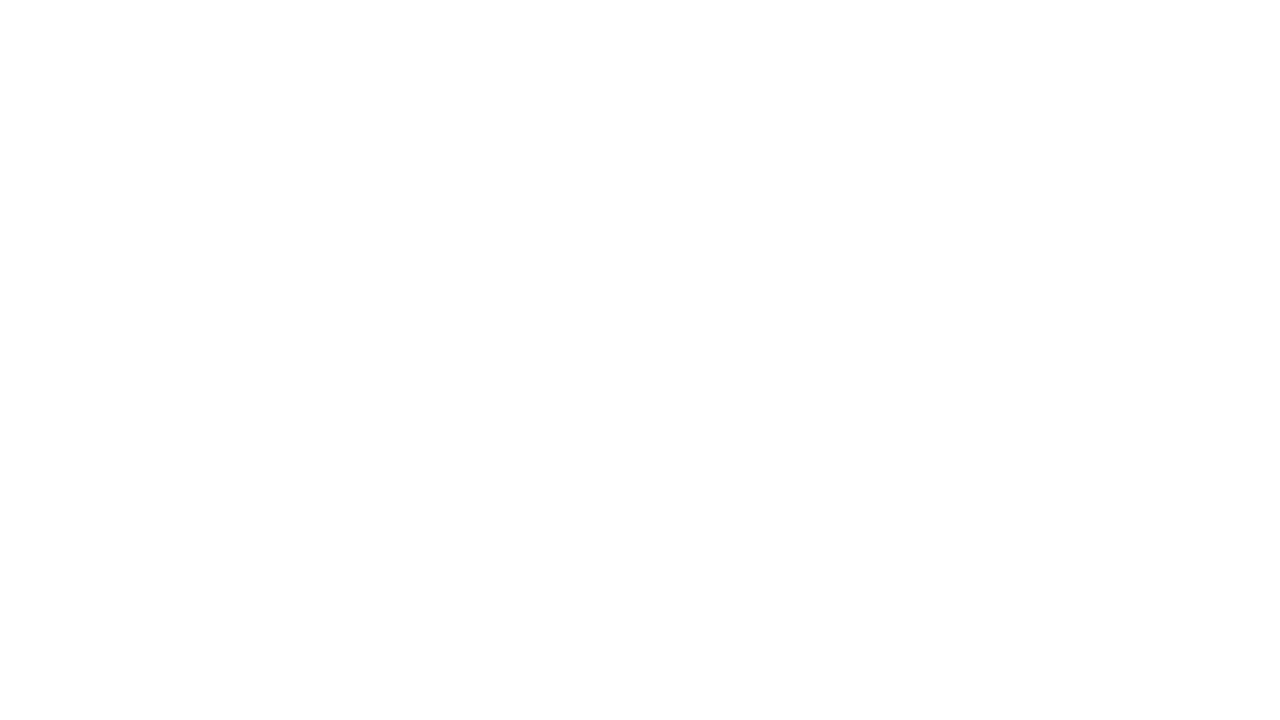

Navigated new page to https://www.wisequarter.com
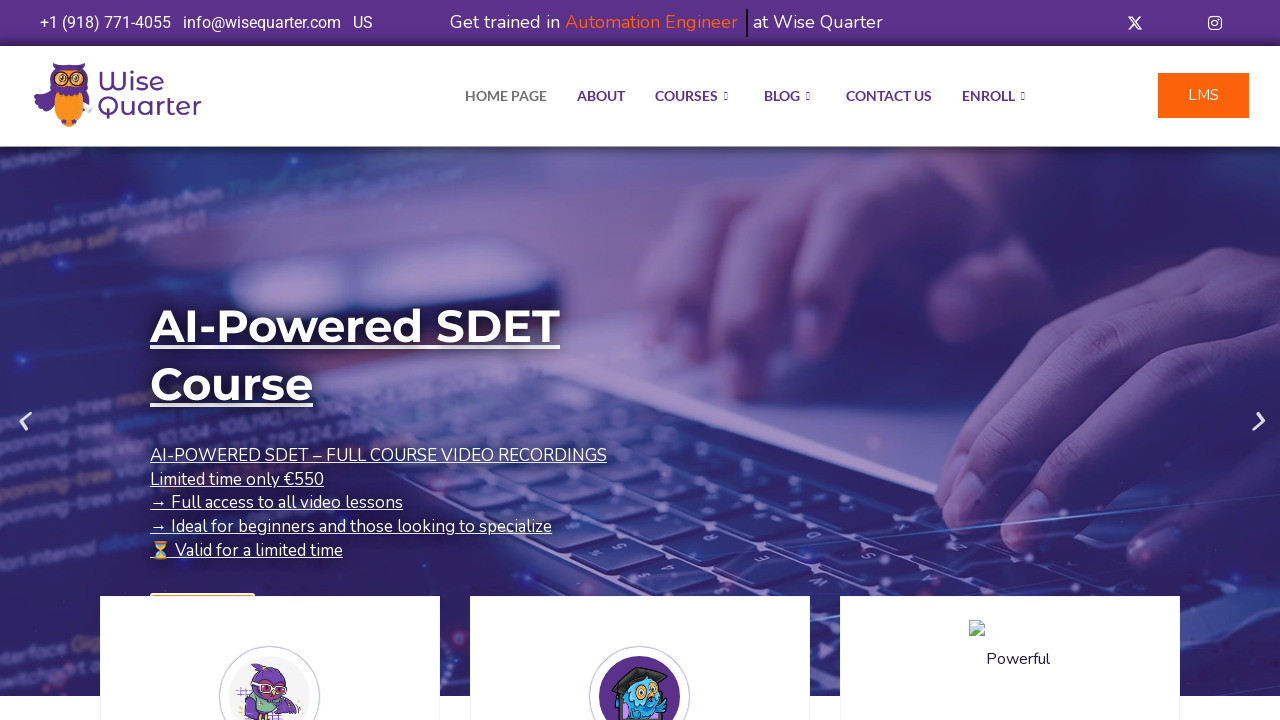

Opened another new page
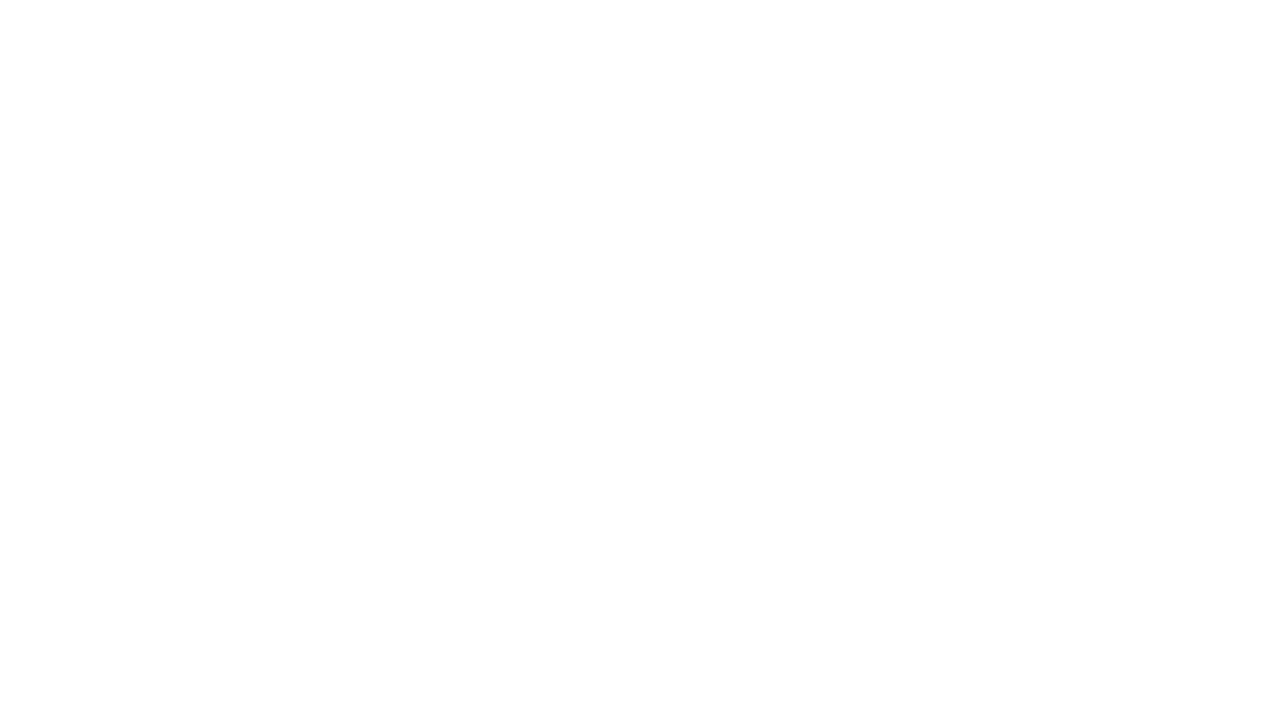

Navigated new page to https://www.arabam.com
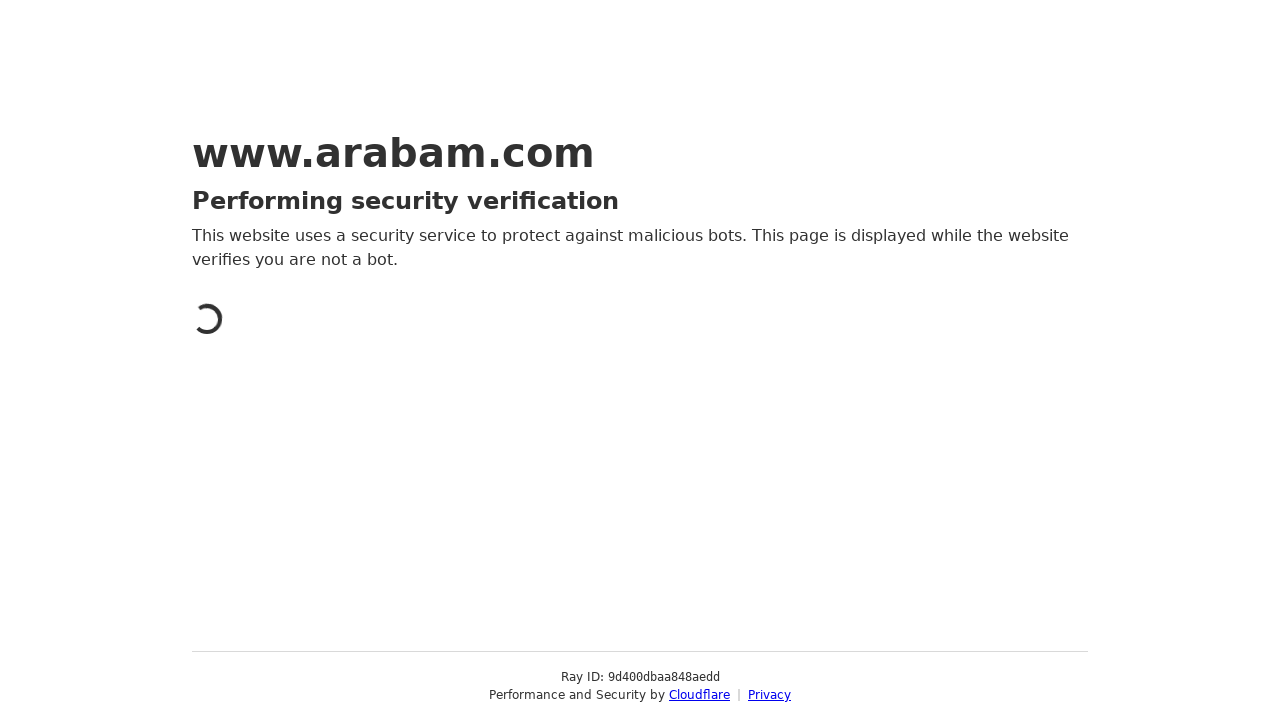

Switched to wisequarter page (brought to front)
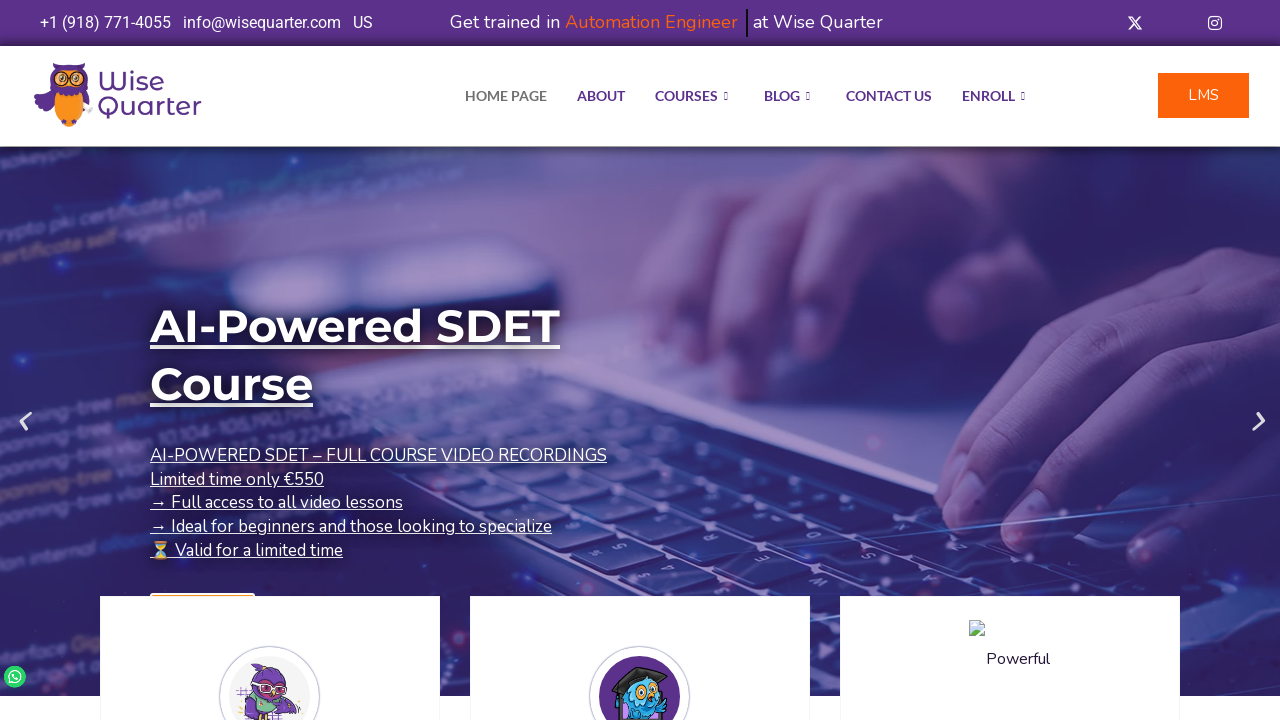

Verified wisequarter page URL contains 'wisequarter'
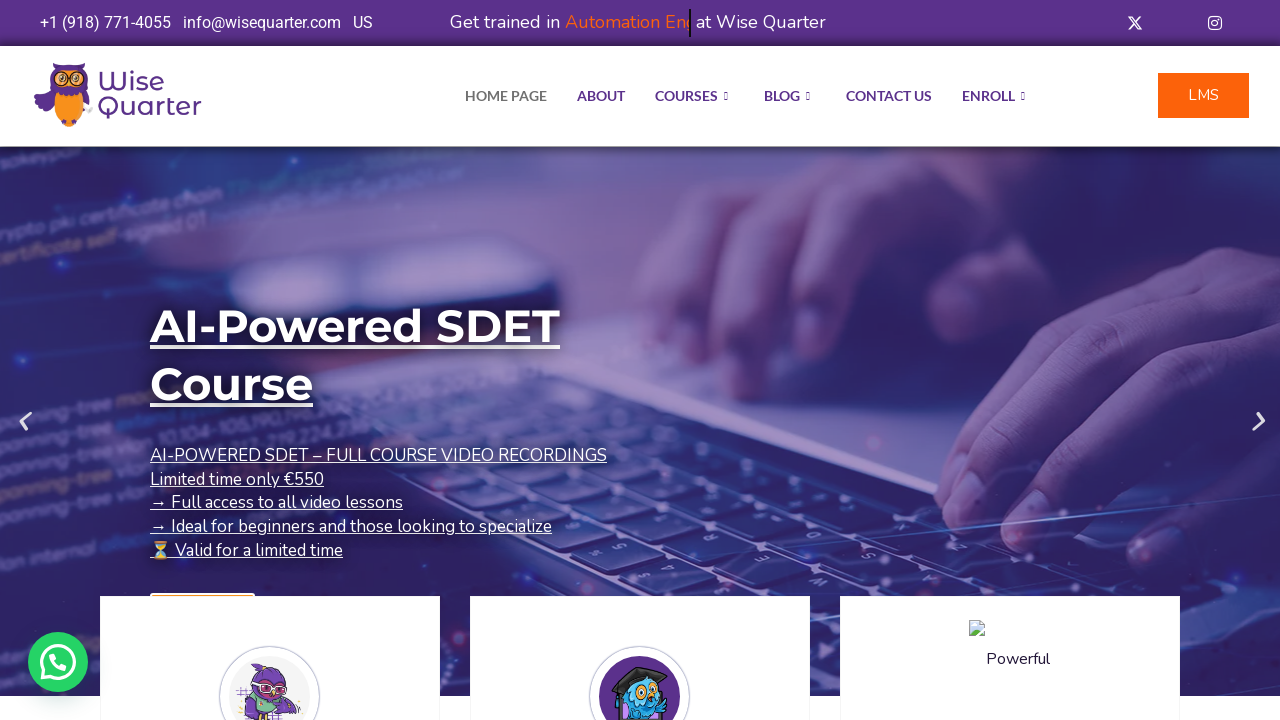

Switched to testotomasyonu page (brought to front)
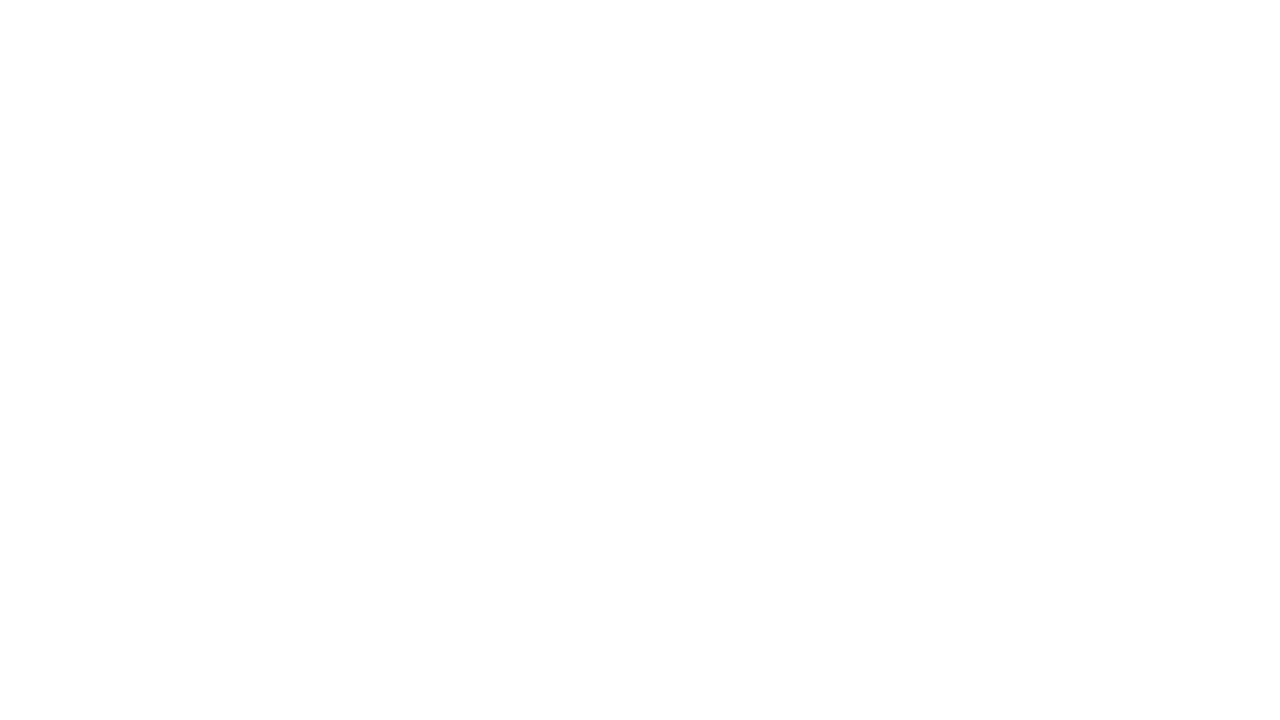

Verified testotomasyonu page URL contains 'testotomasyonu'
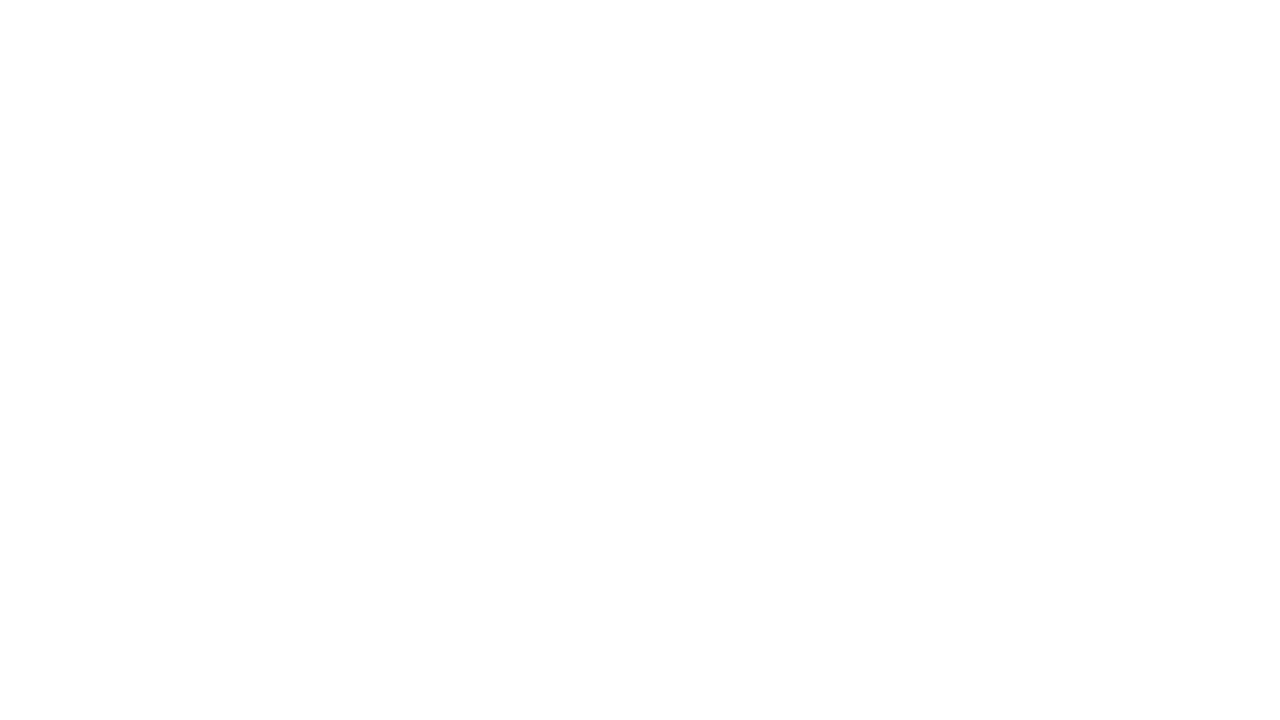

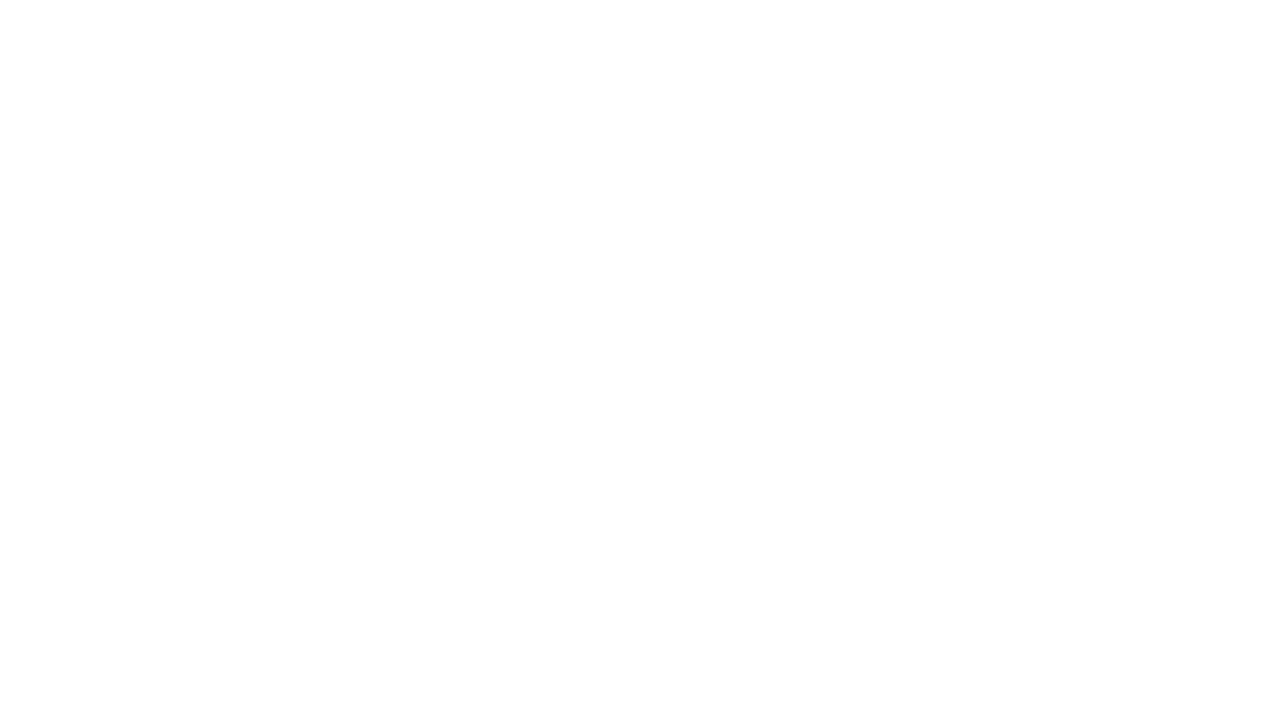